Tests new tab/window functionality by clicking a link that opens a new window, switching between windows, and verifying content on each window.

Starting URL: https://the-internet.herokuapp.com/windows

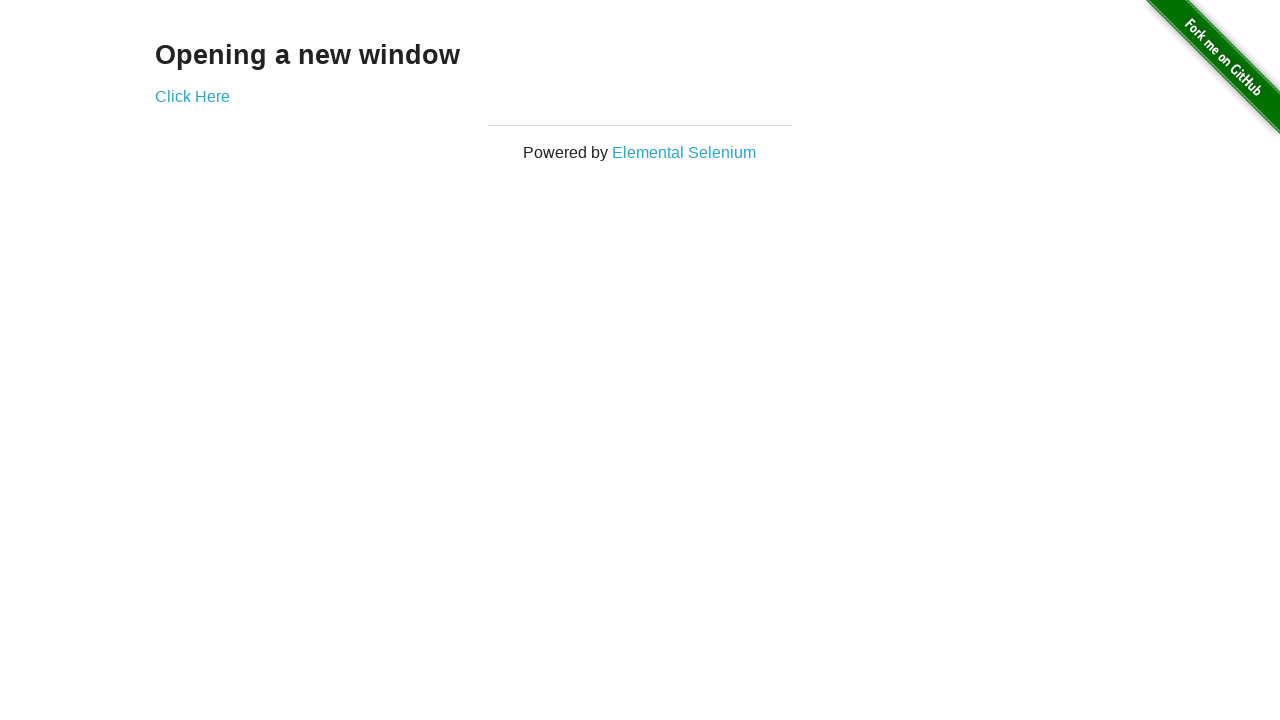

Waited for h3 heading to load on first page
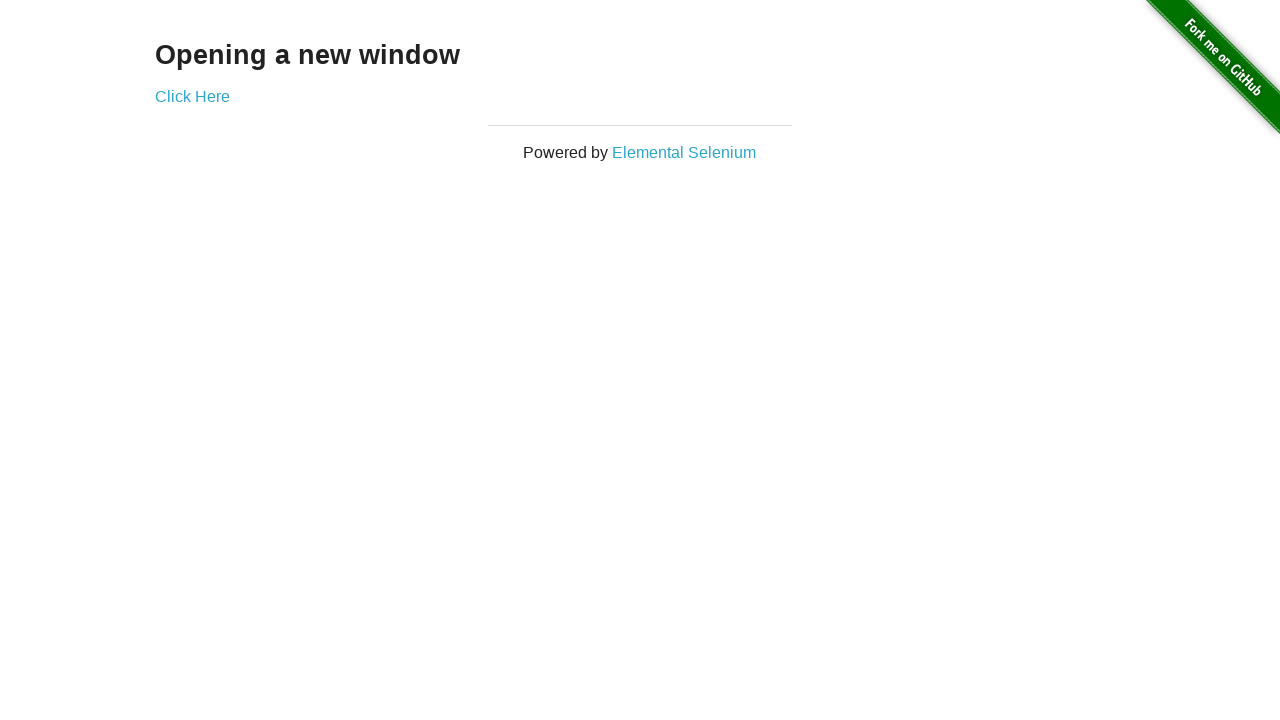

Verified heading text is 'Opening a new window'
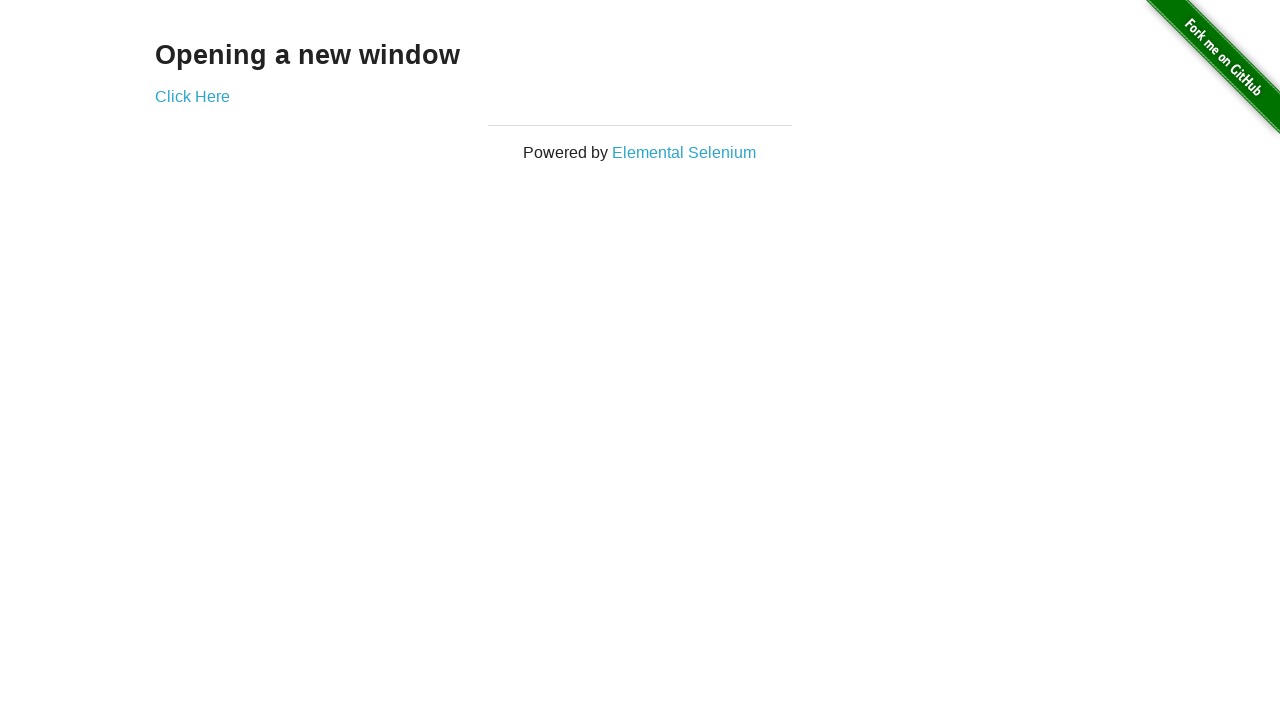

Verified first page title is 'The Internet'
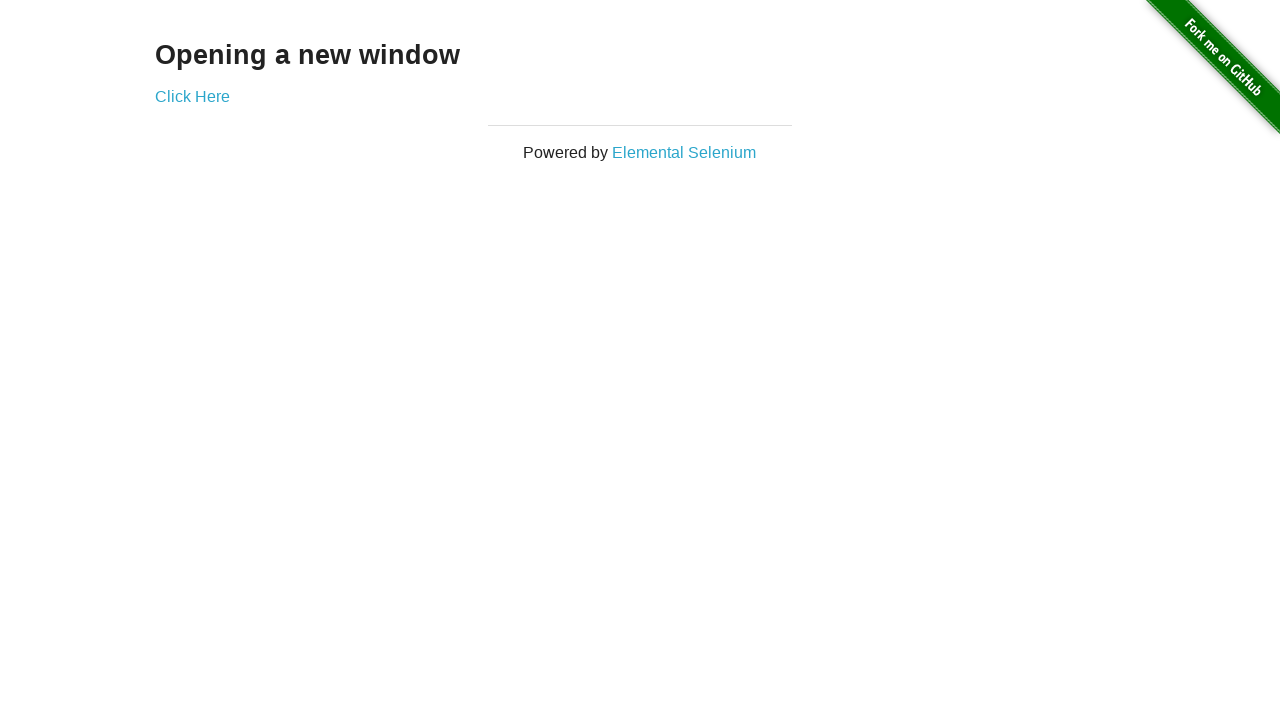

Clicked 'Click Here' link to open new window at (192, 96) on text=Click Here
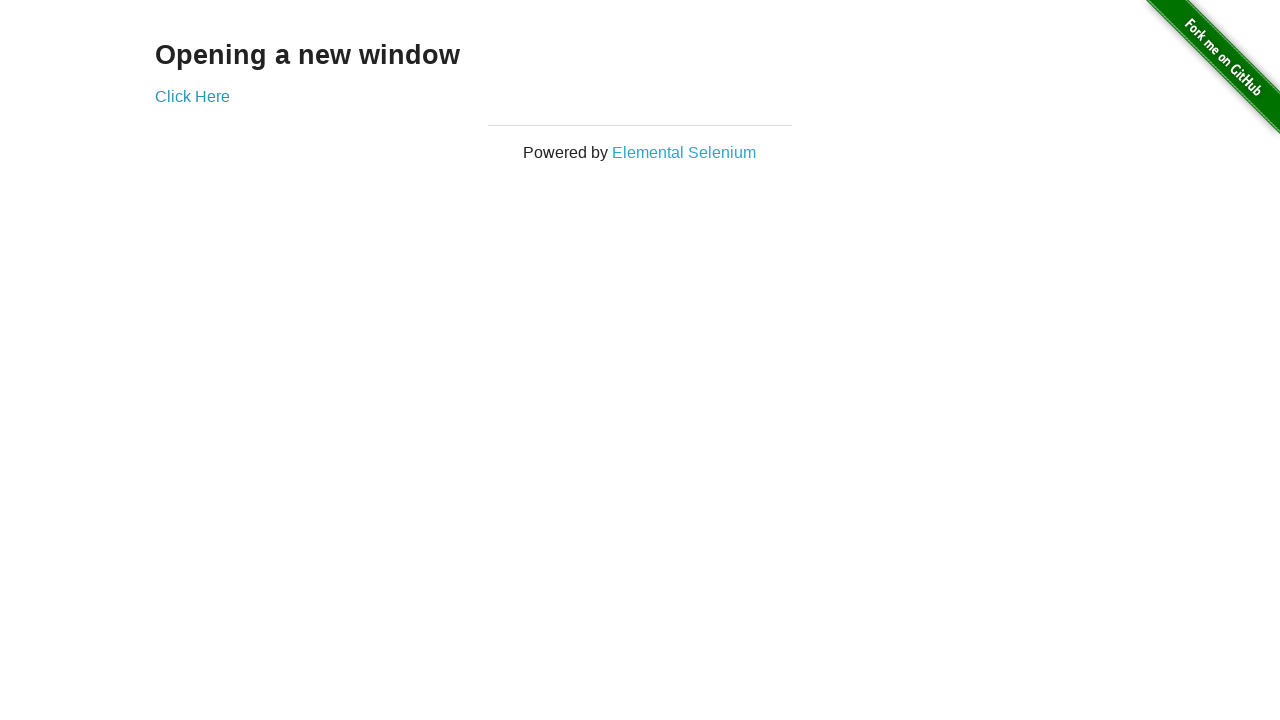

New window opened and loaded
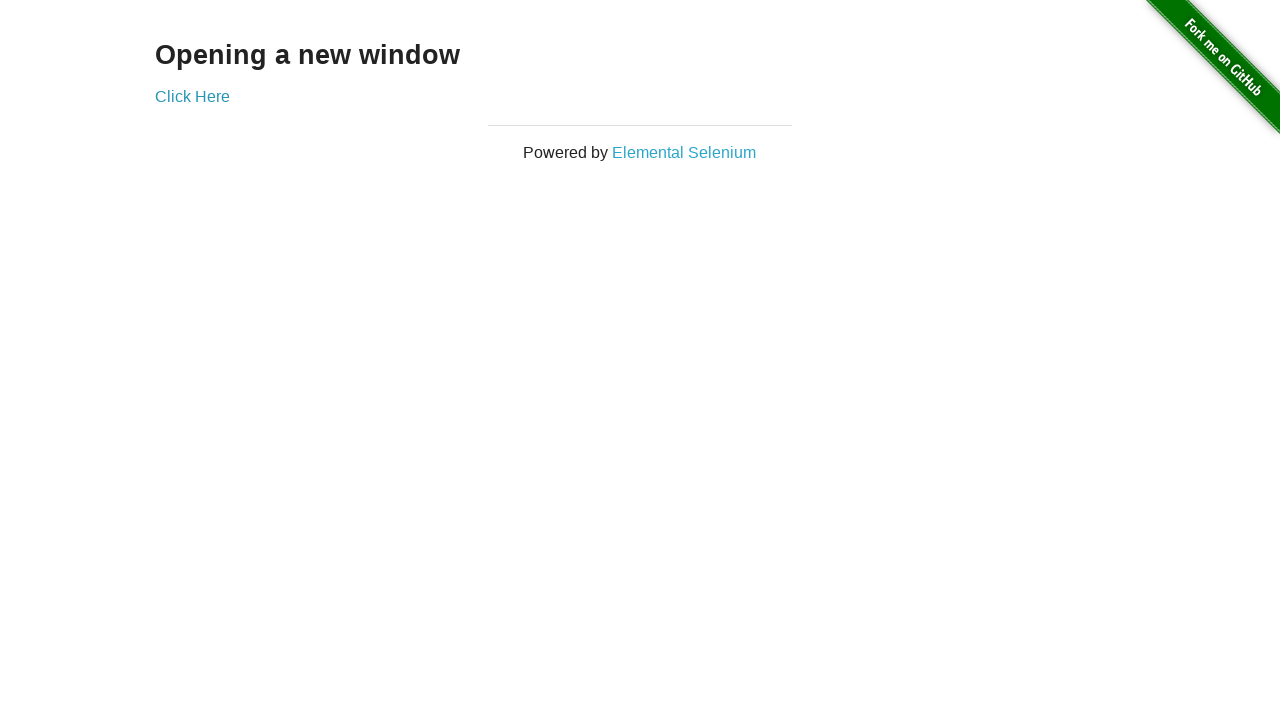

Verified new window title is 'New Window'
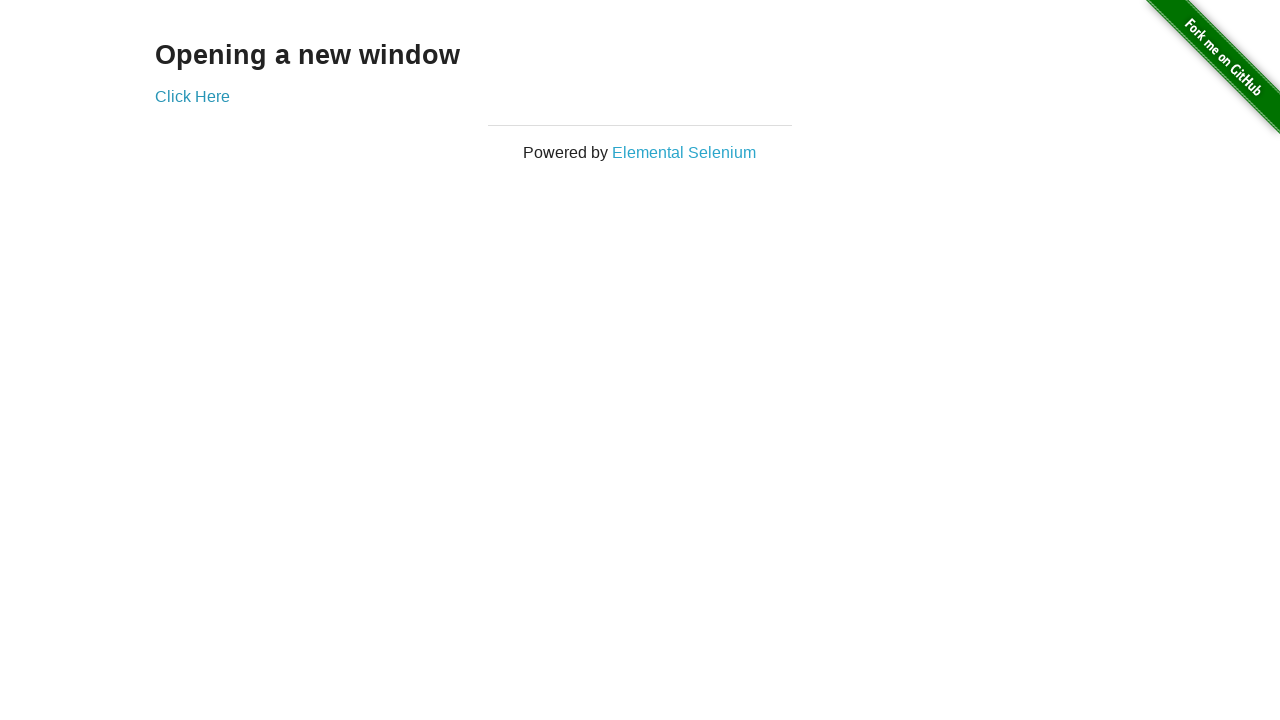

Verified new page heading text is 'New Window'
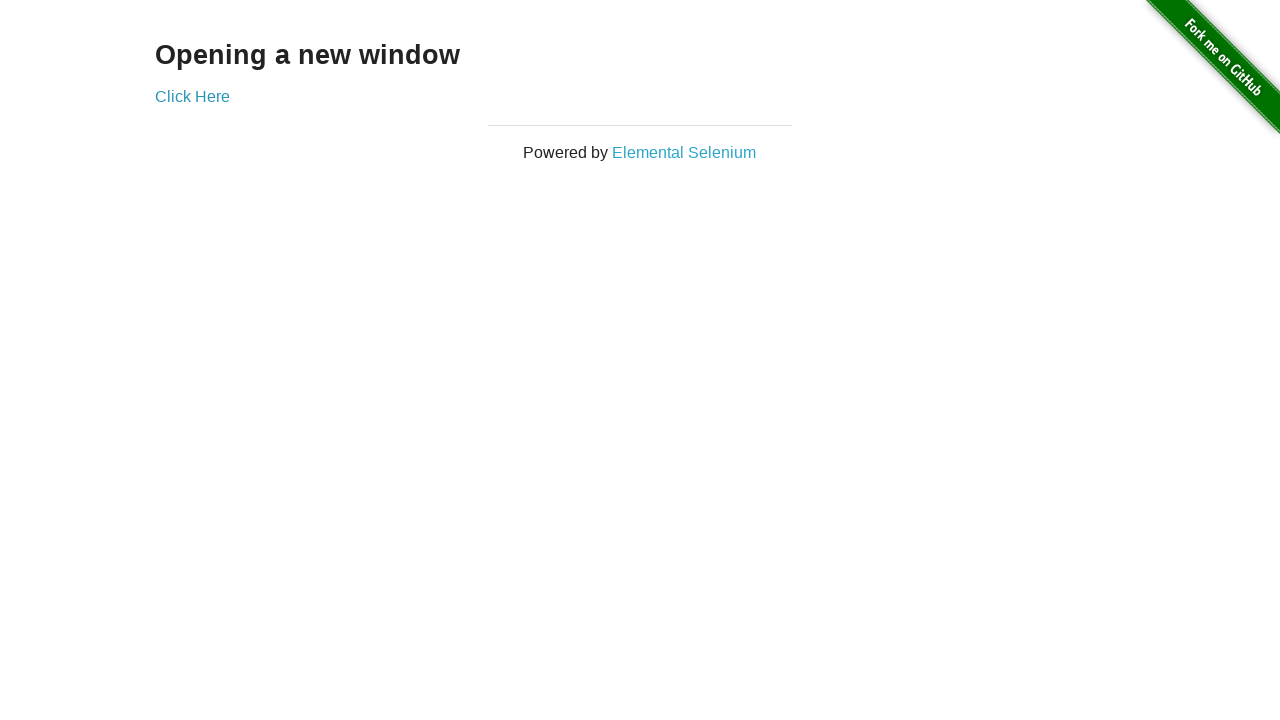

Switched back to original window
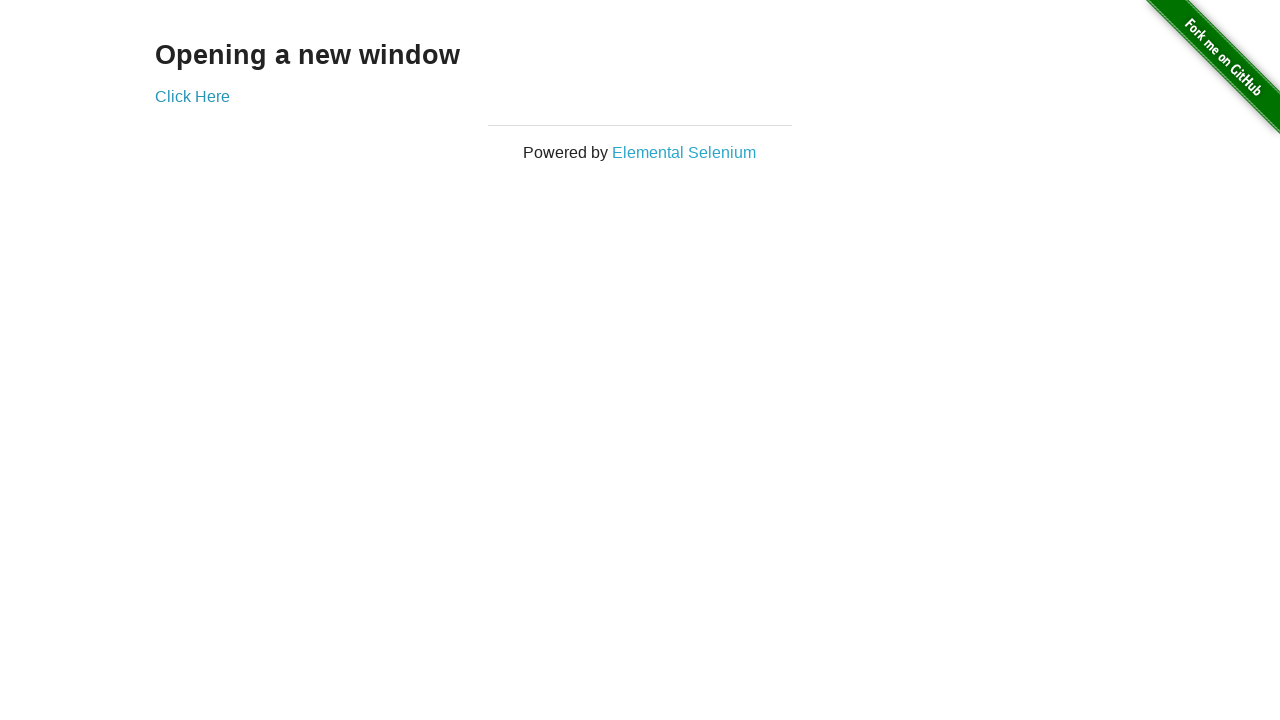

Verified original page title contains 'The Internet'
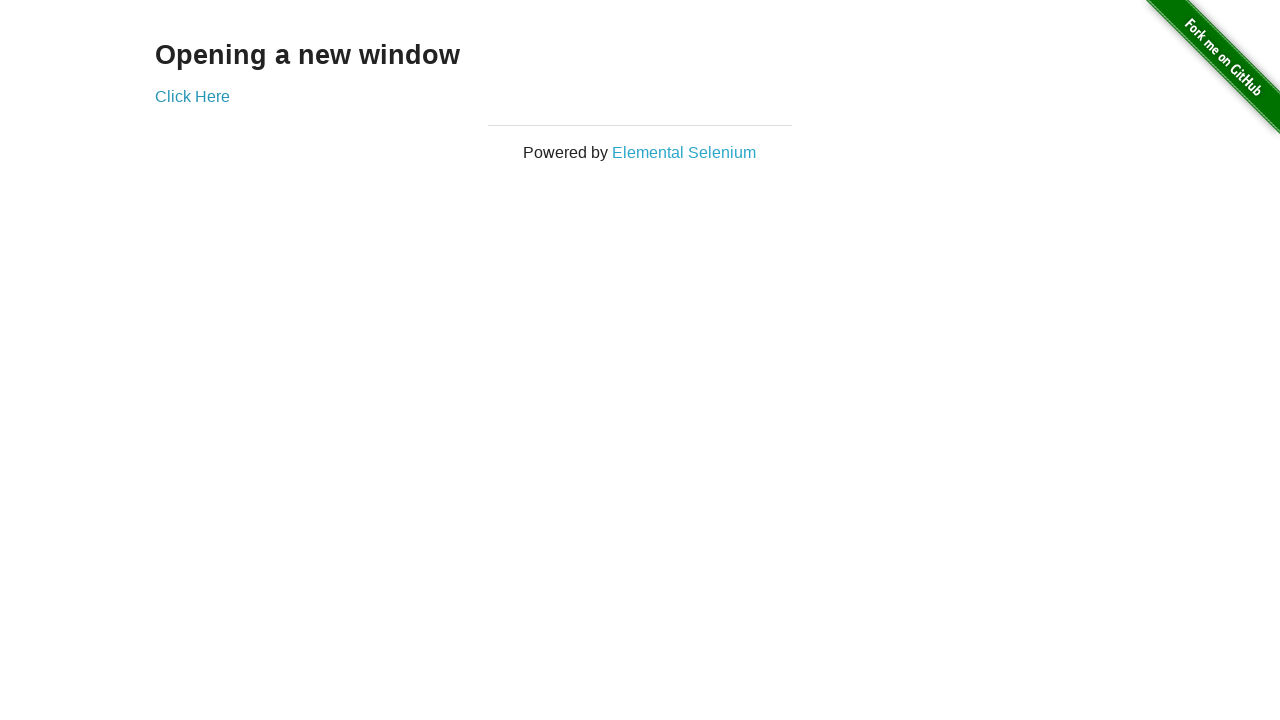

Switched to new window
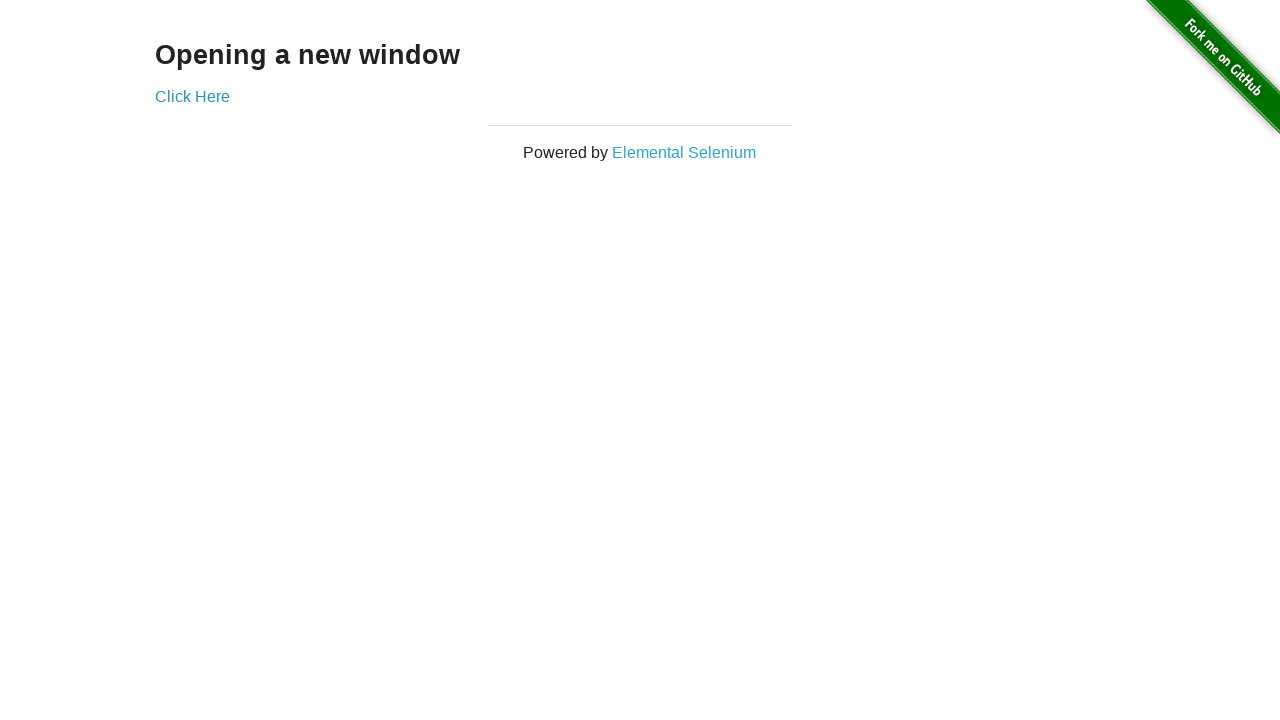

Switched back to original window again
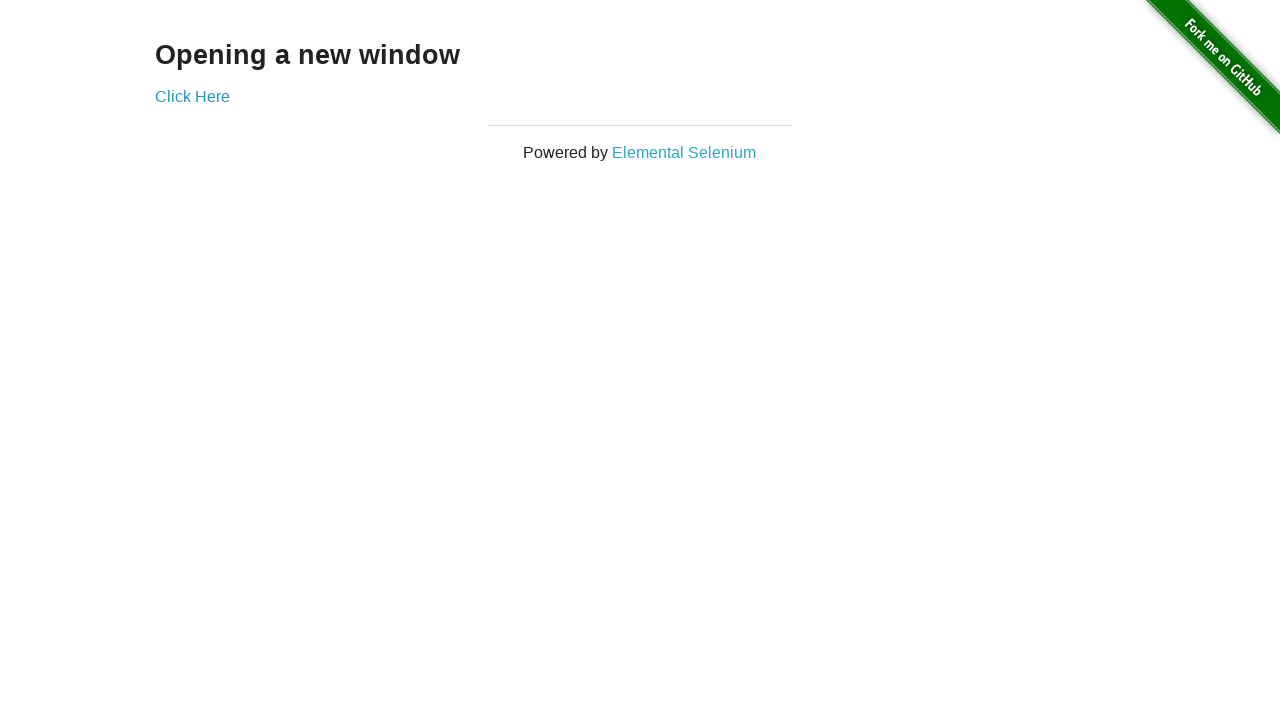

Verified original page title still contains 'The Internet'
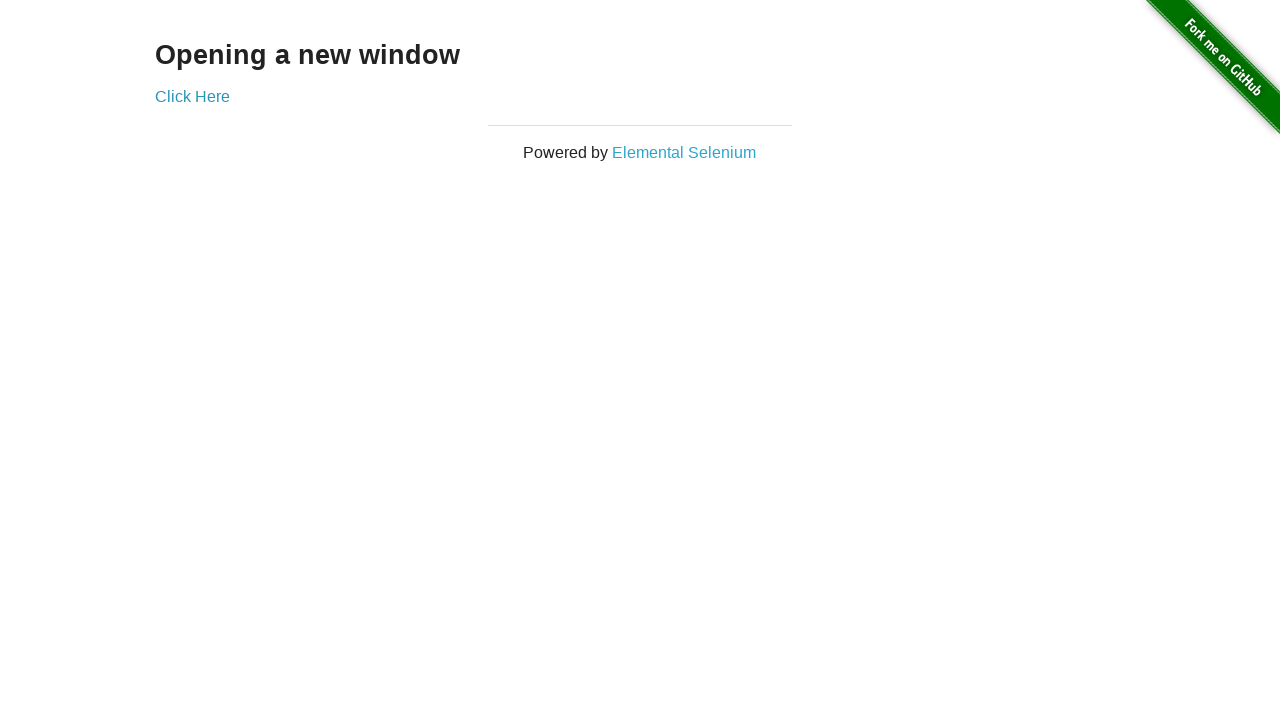

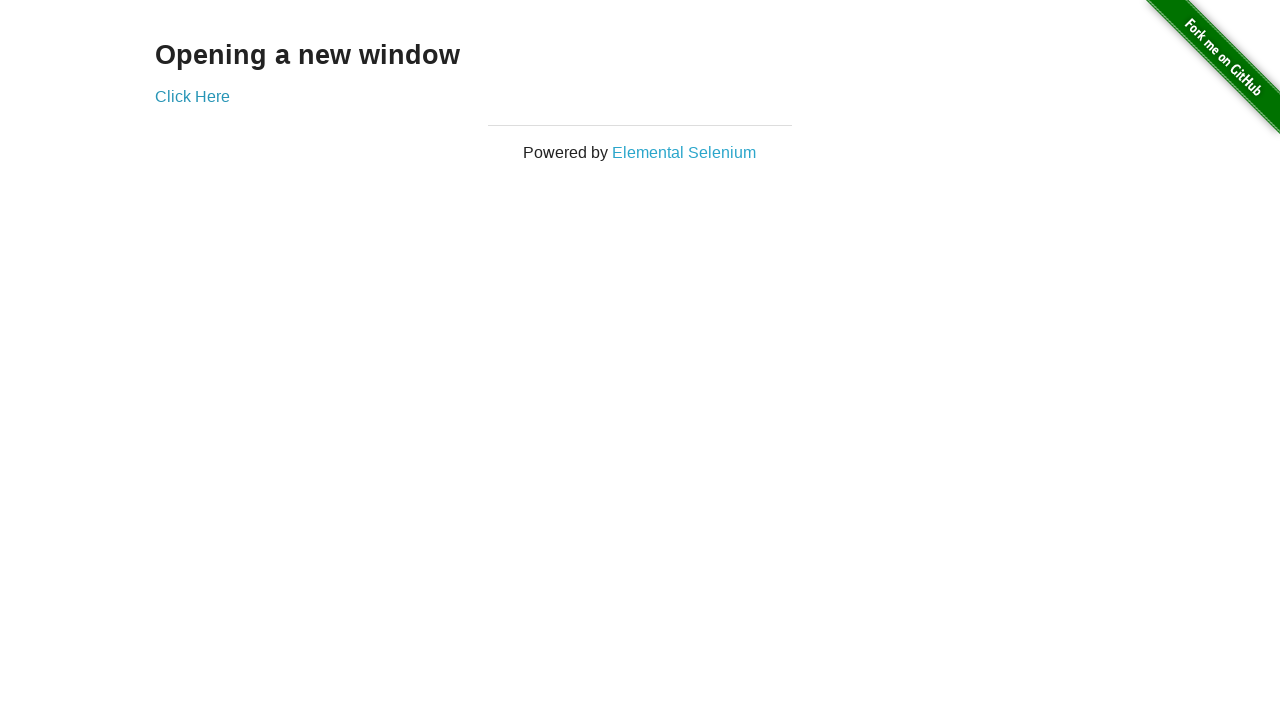